Navigates to Flipkart homepage with browser notifications disabled

Starting URL: https://www.flipkart.com/

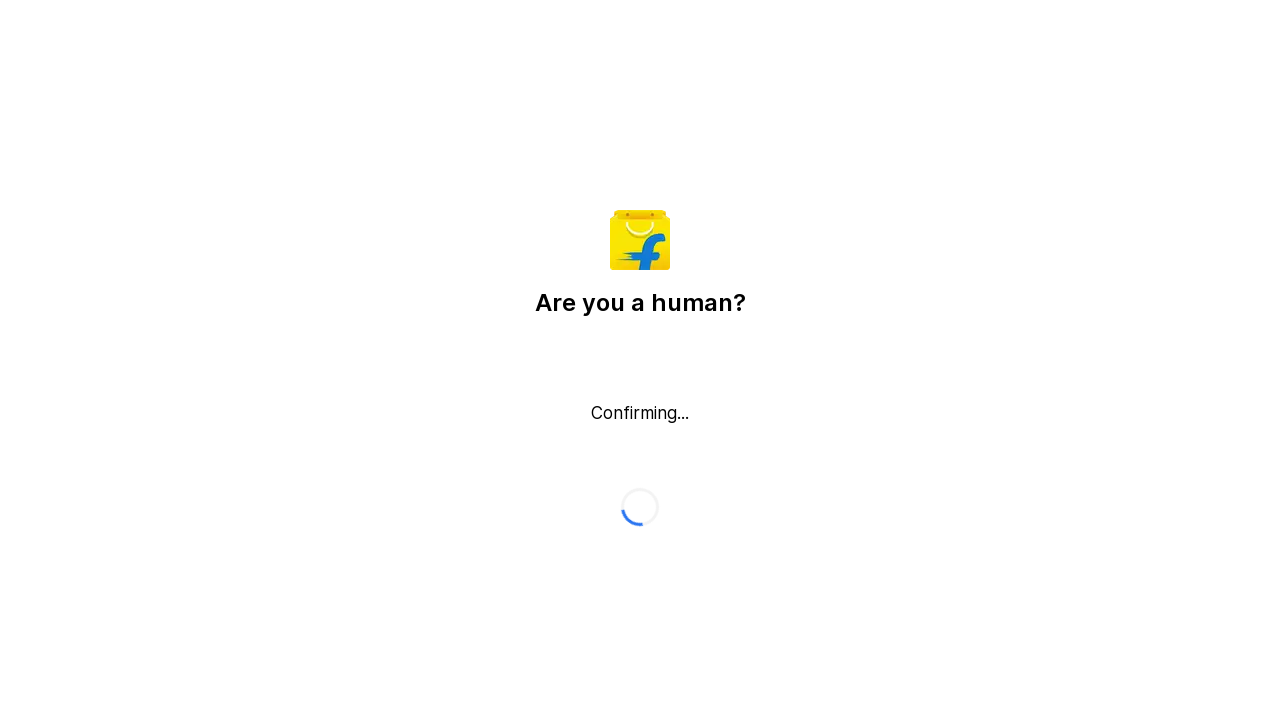

Navigated to Flipkart homepage with browser notifications disabled
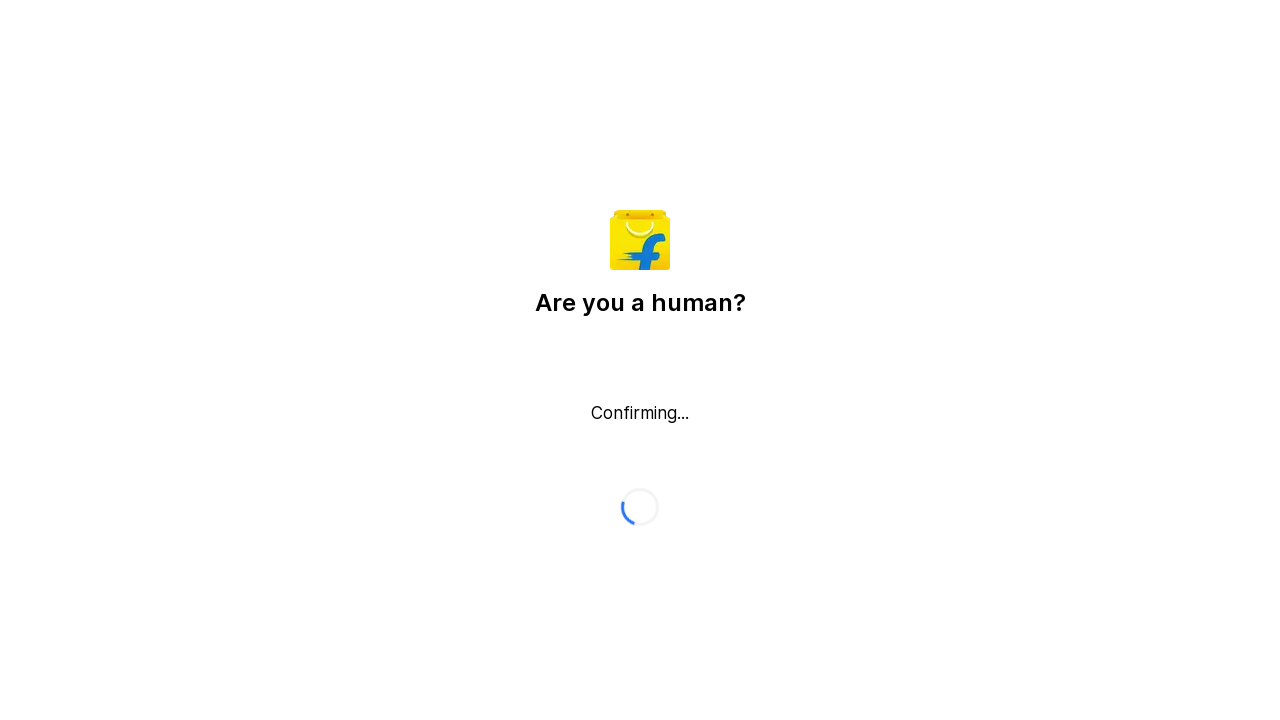

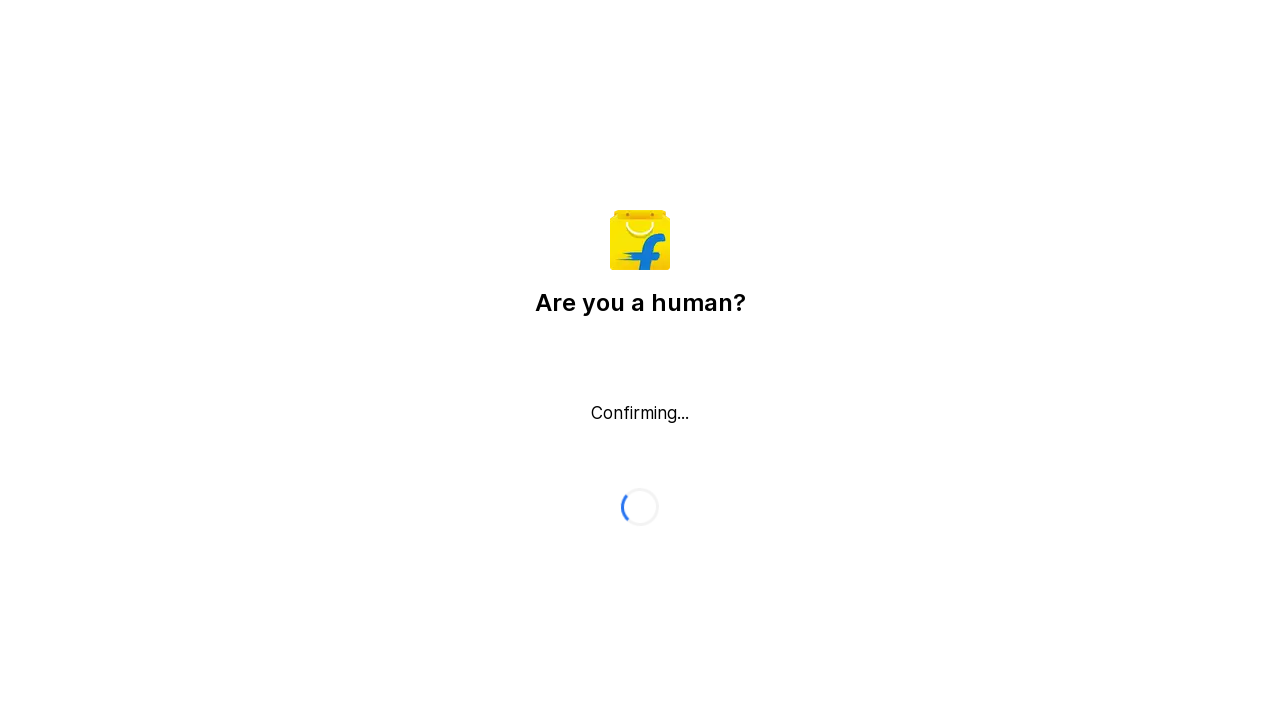